Tests browser window maximize and minimize functionality on a music streaming website by toggling the window state multiple times.

Starting URL: https://wynk.in/music

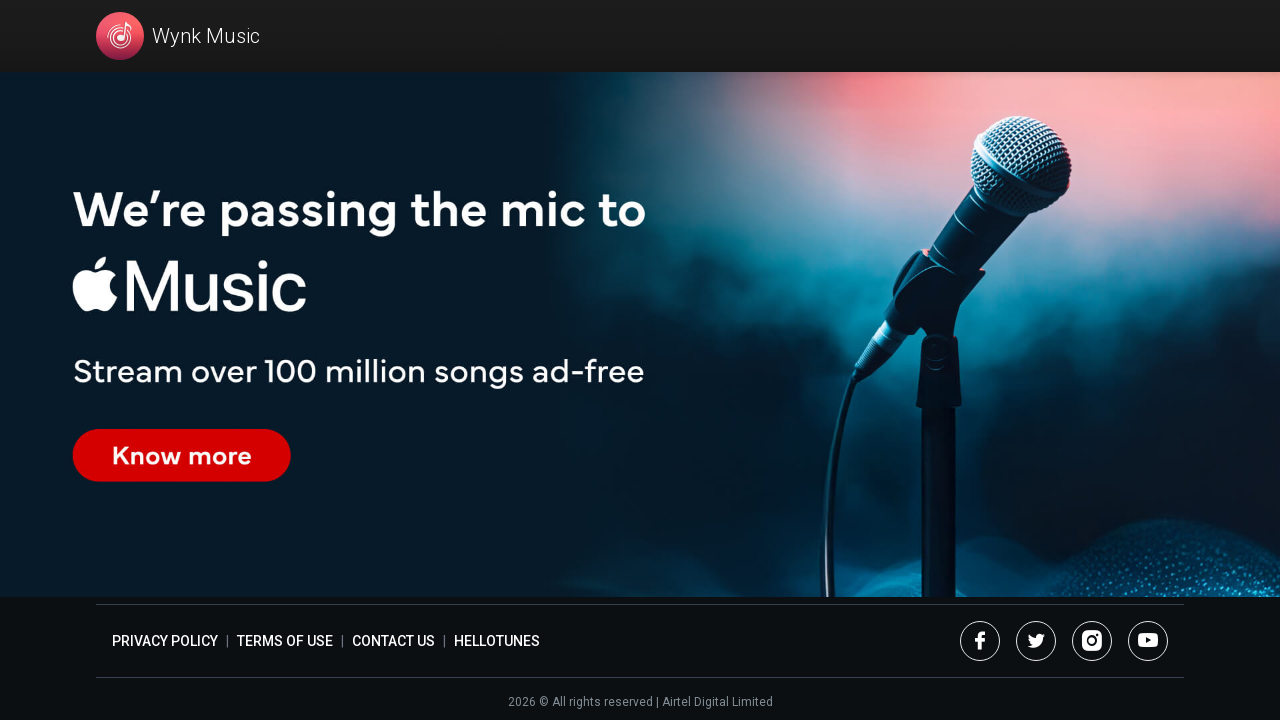

Maximized browser window to 1920x1080
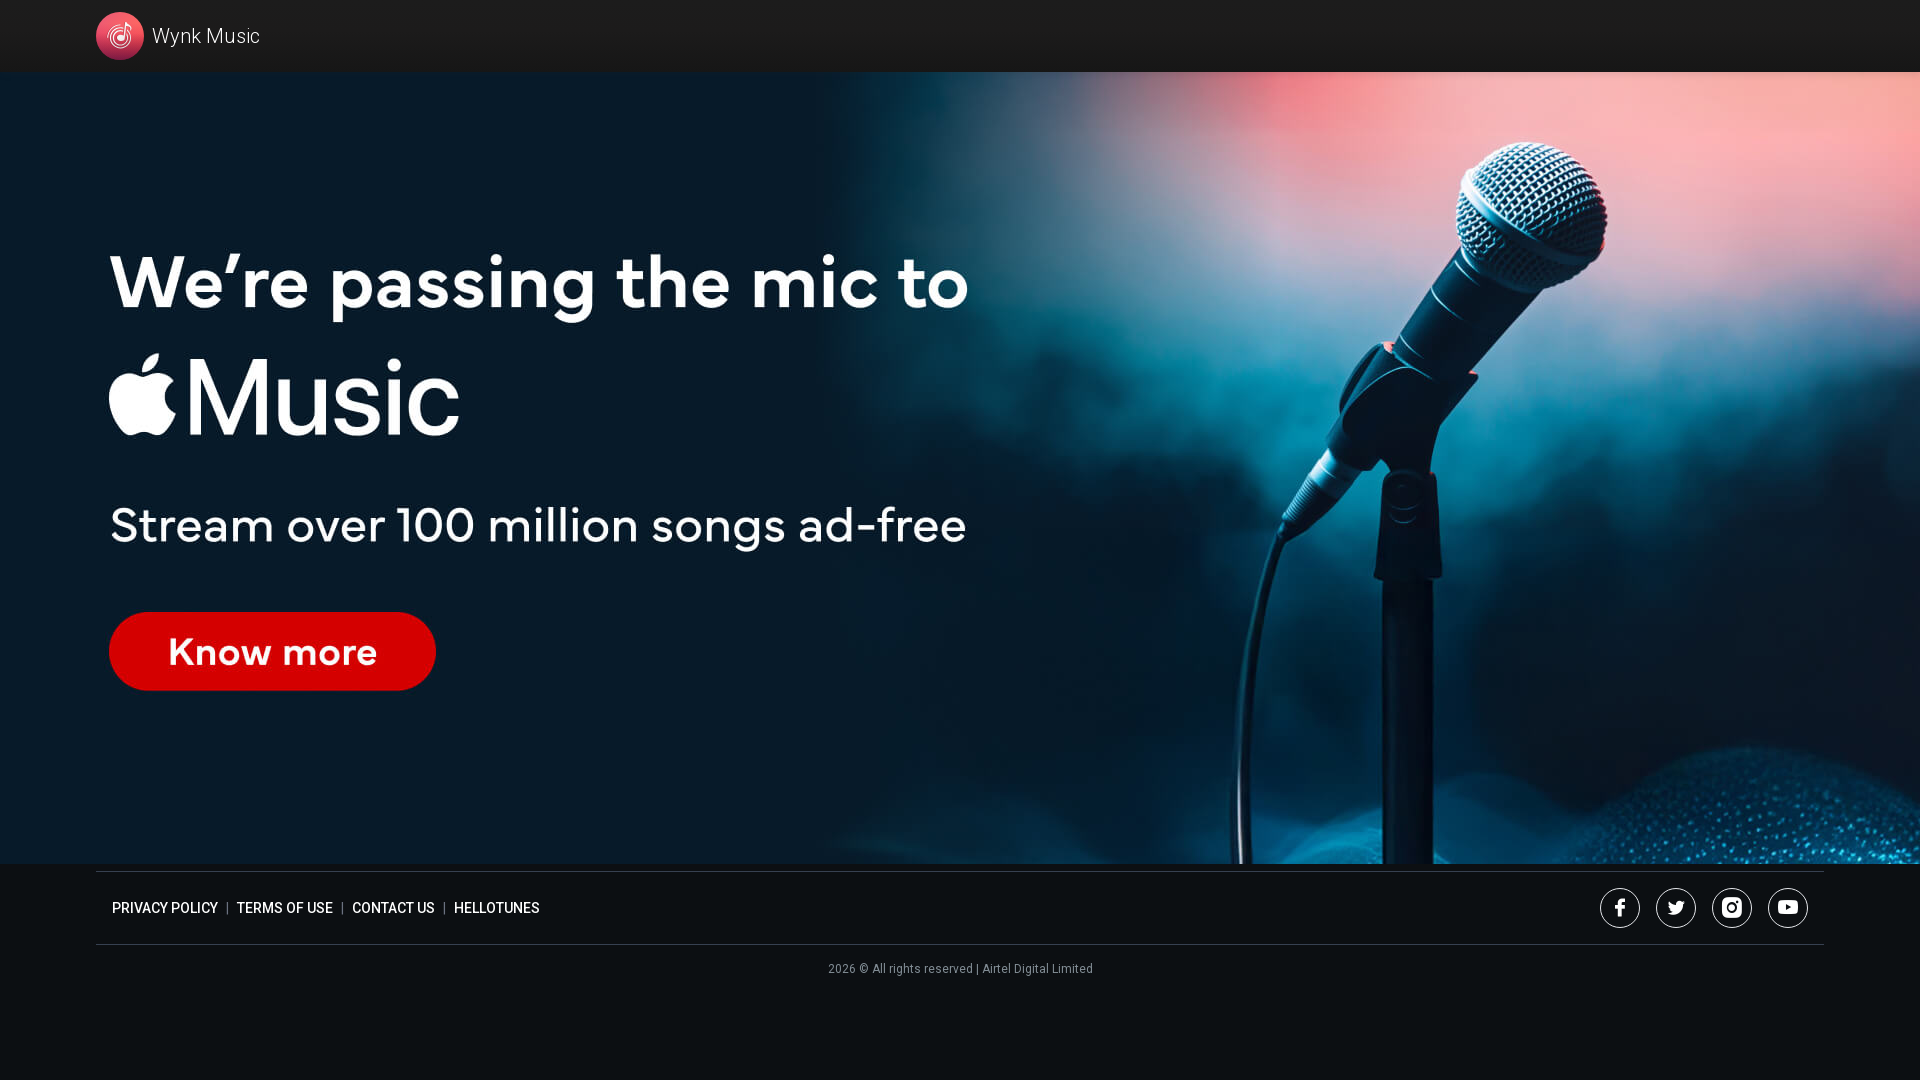

Waited 2 seconds after maximizing window
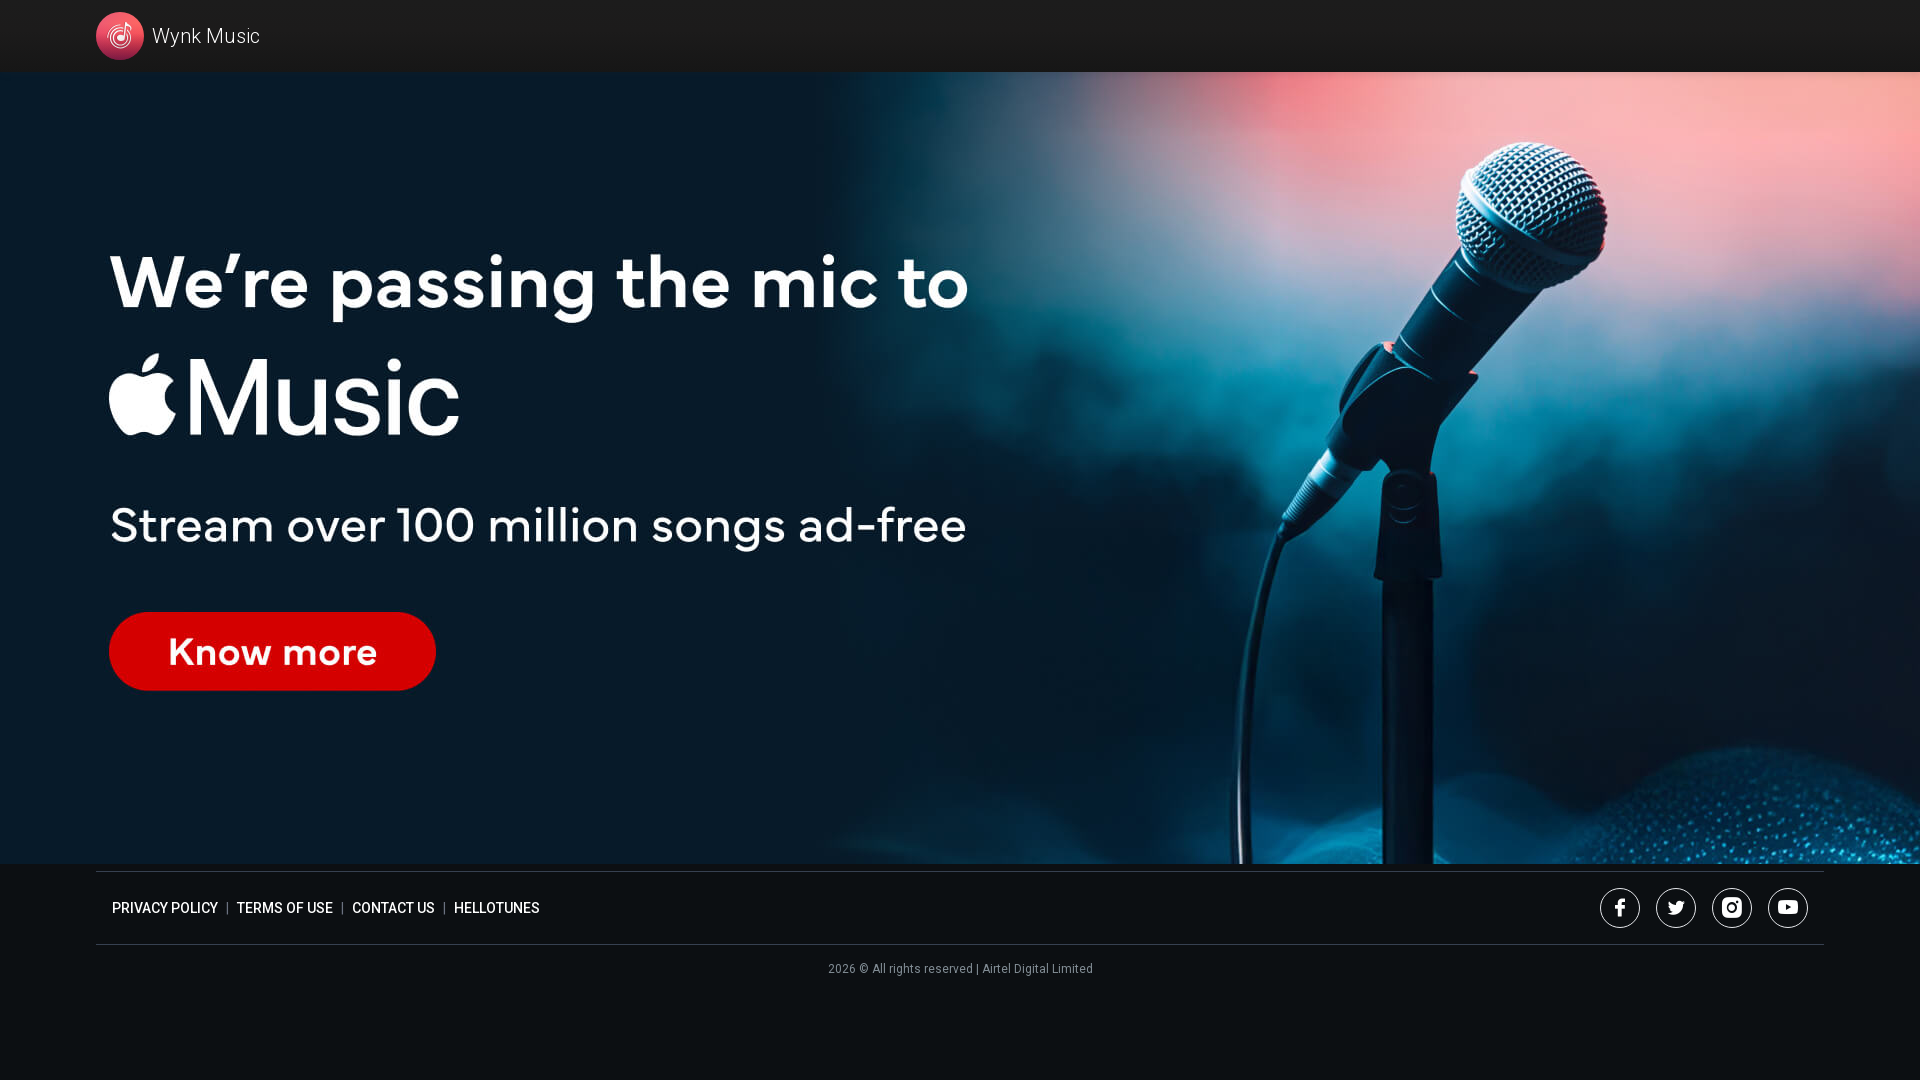

Minimized browser window by resizing to 800x600
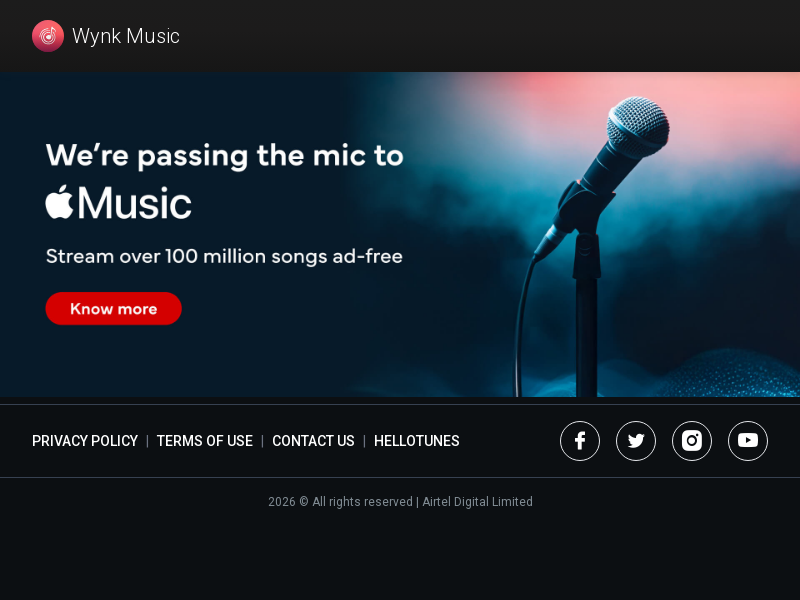

Waited 2 seconds after minimizing window
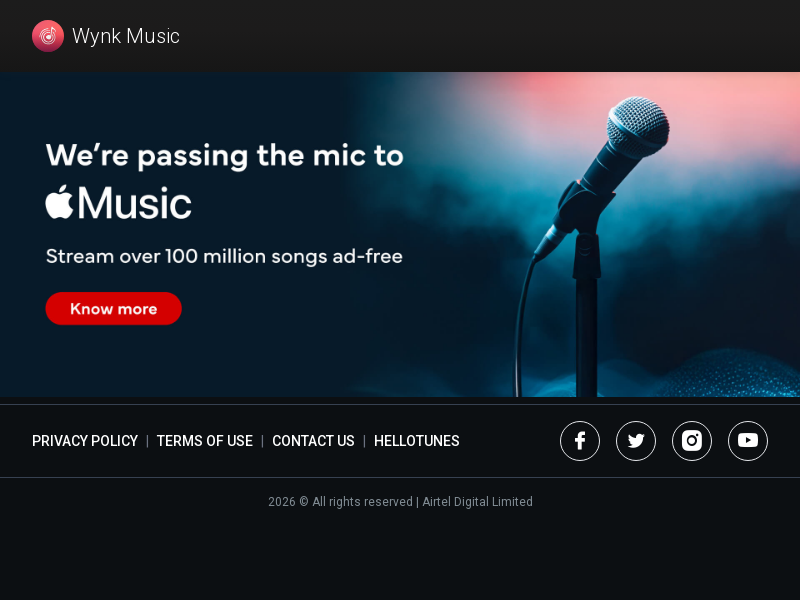

Maximized browser window again to 1920x1080
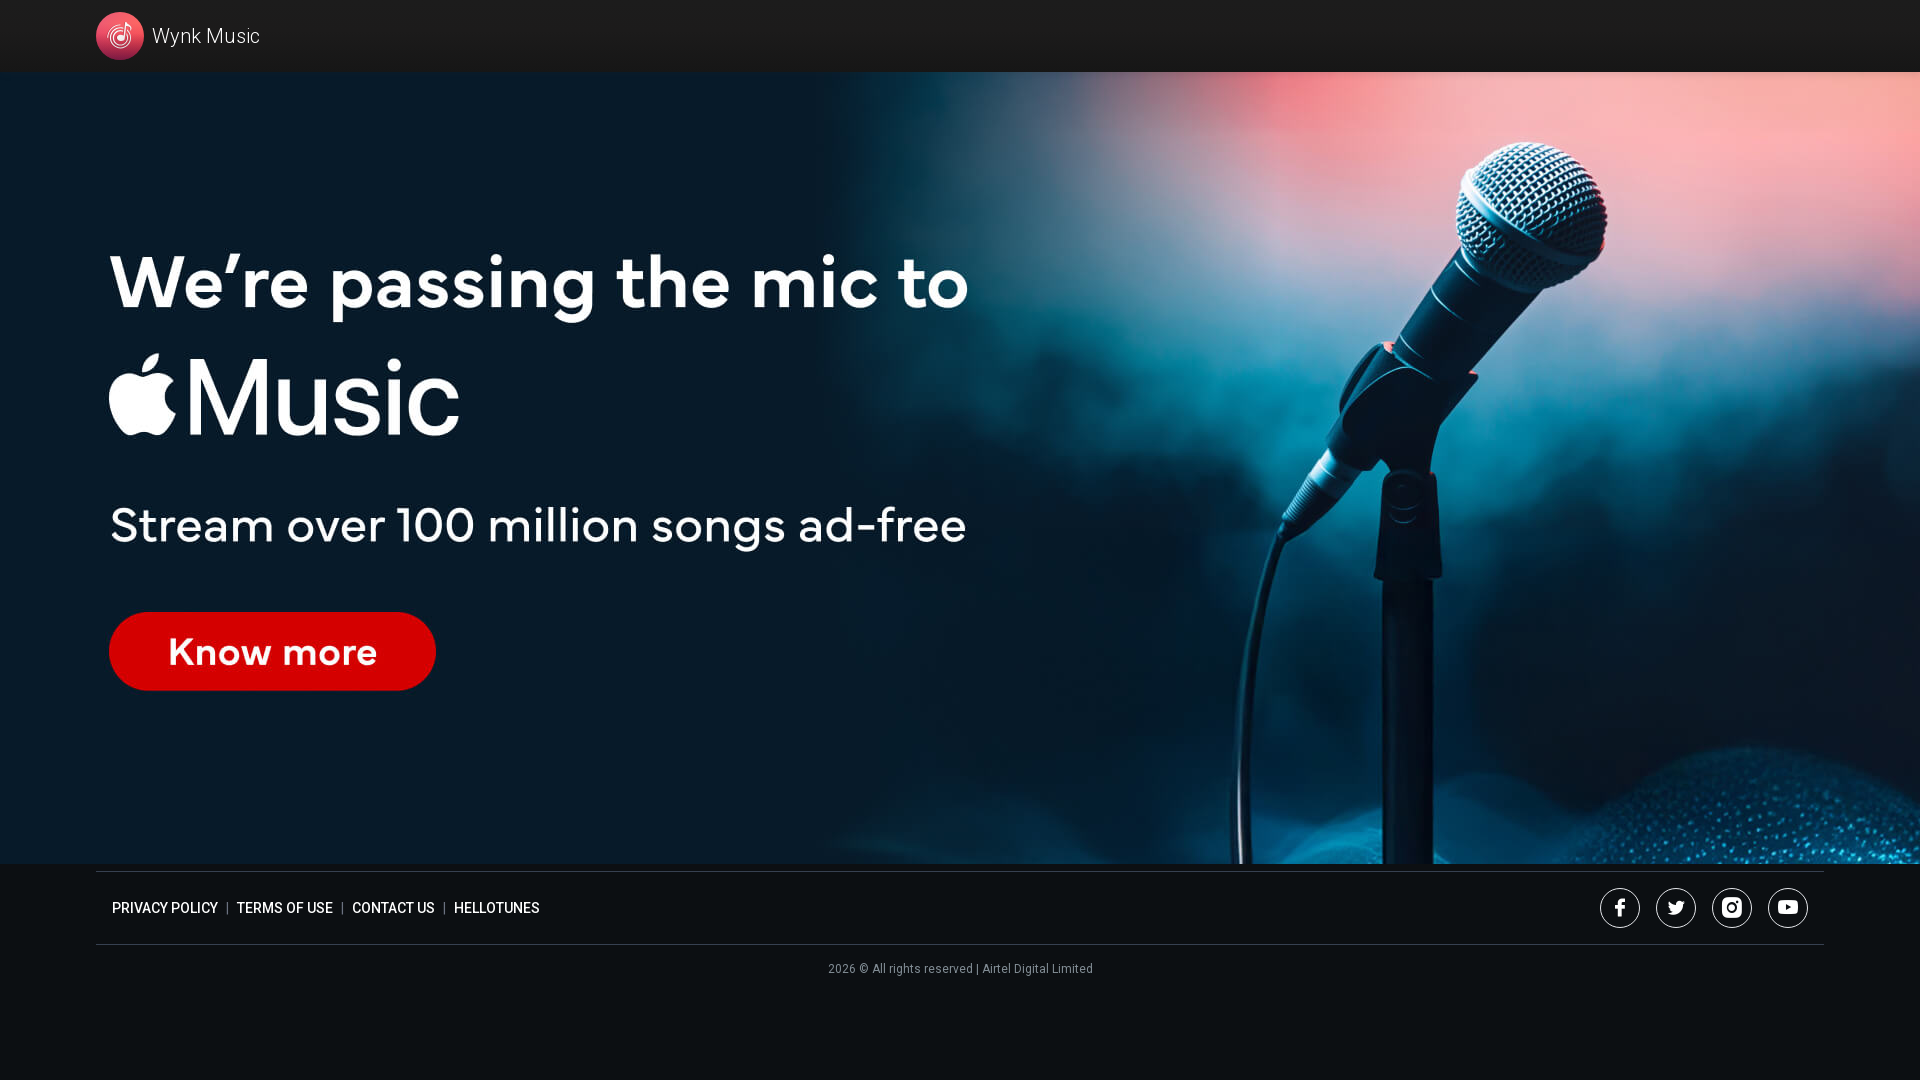

Waited for page DOM to finish loading
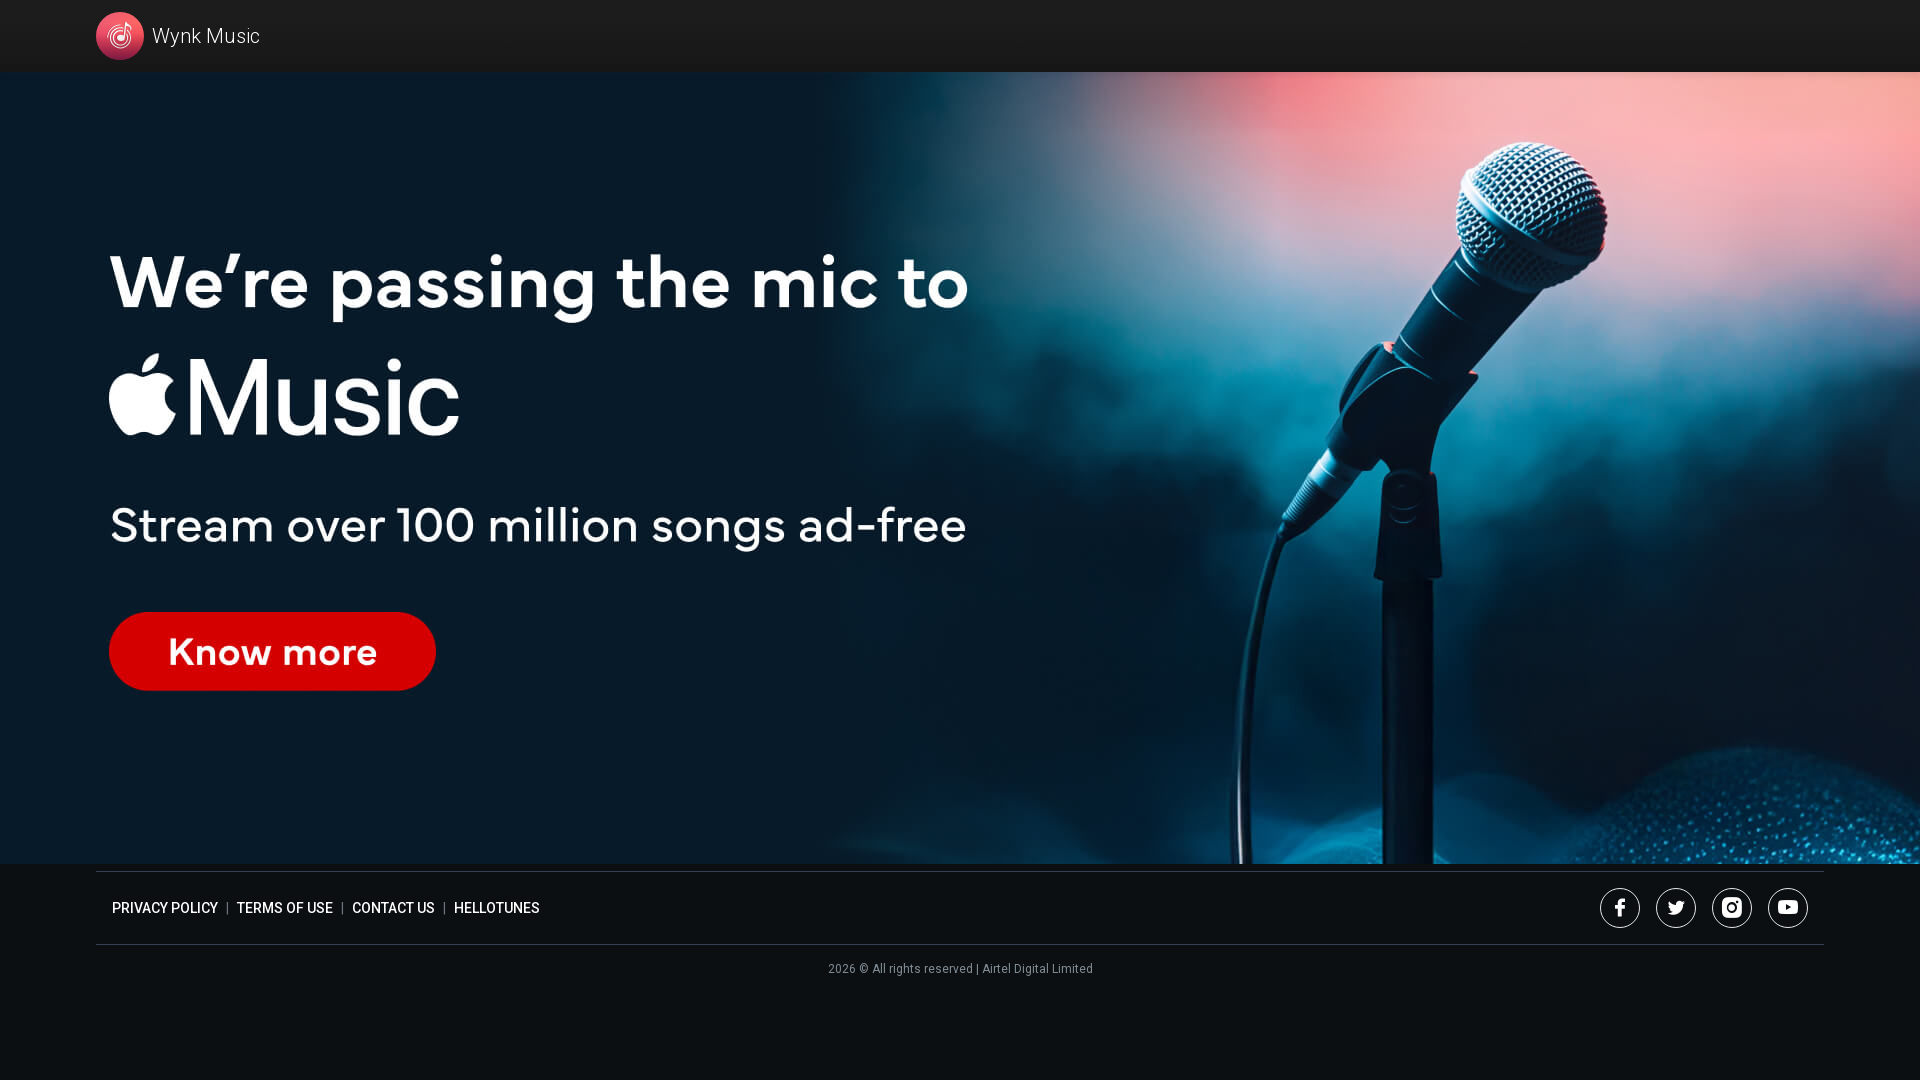

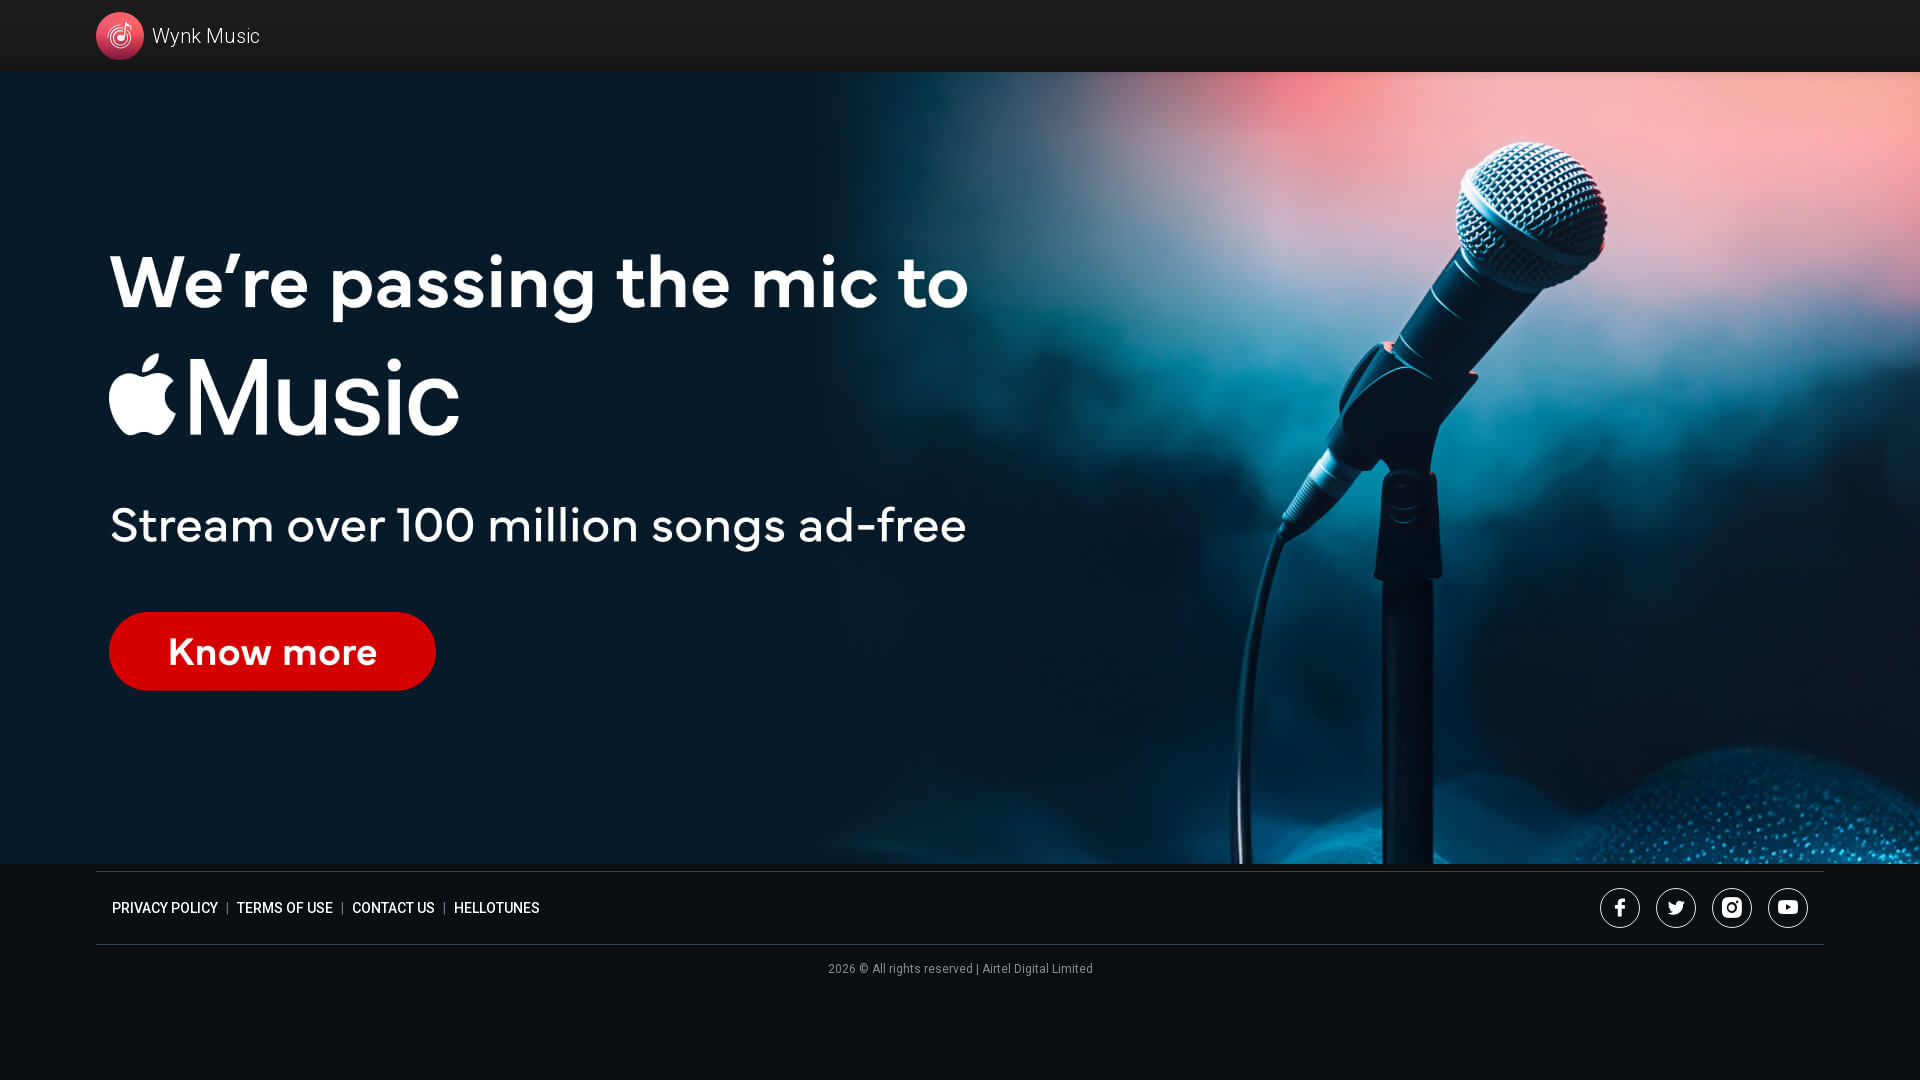